Tests sorting the Due column in ascending order on table2 using semantic class-based locators for better maintainability.

Starting URL: http://the-internet.herokuapp.com/tables

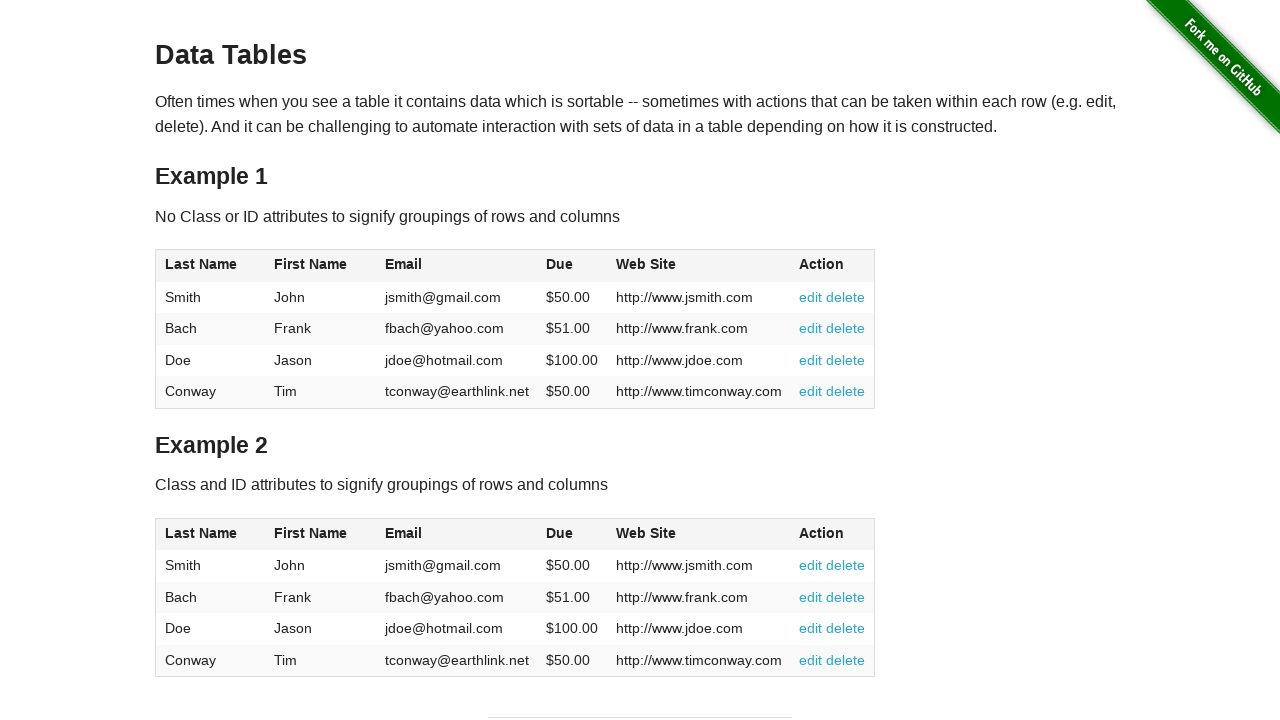

Clicked the Due column header in table2 to sort in ascending order at (560, 533) on #table2 thead .dues
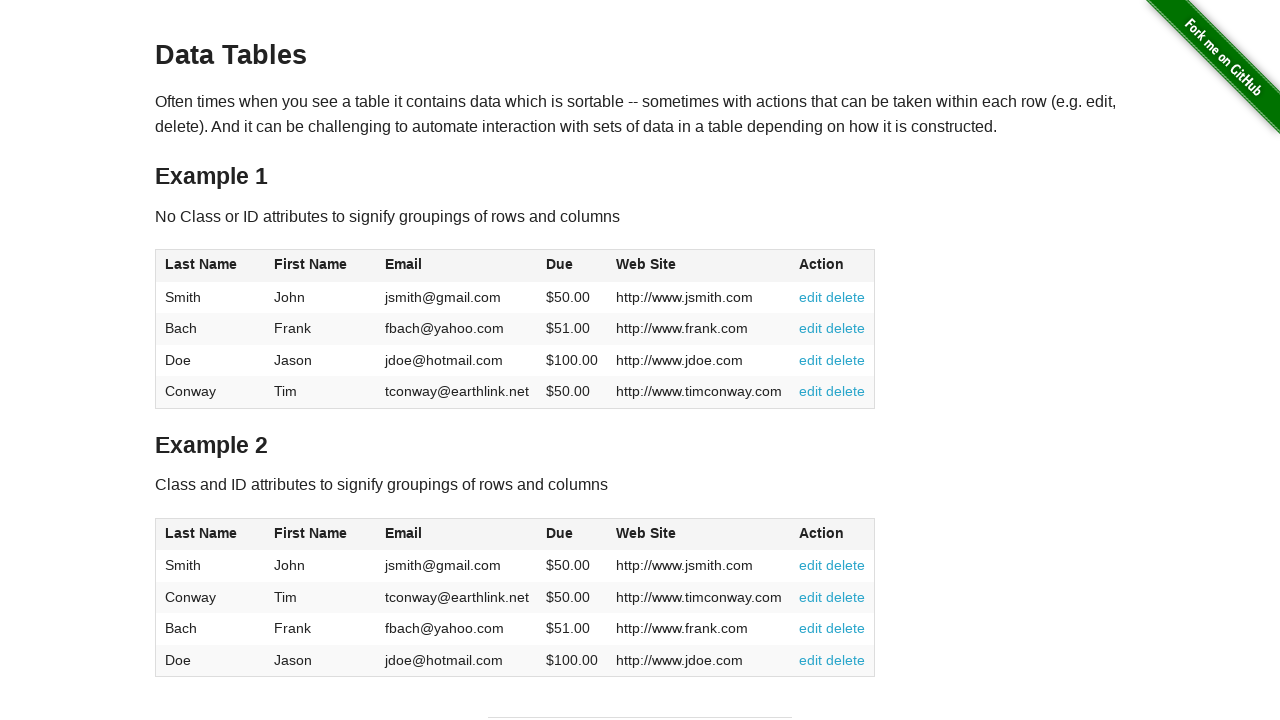

Waited for table2 body Due column cells to load after sorting
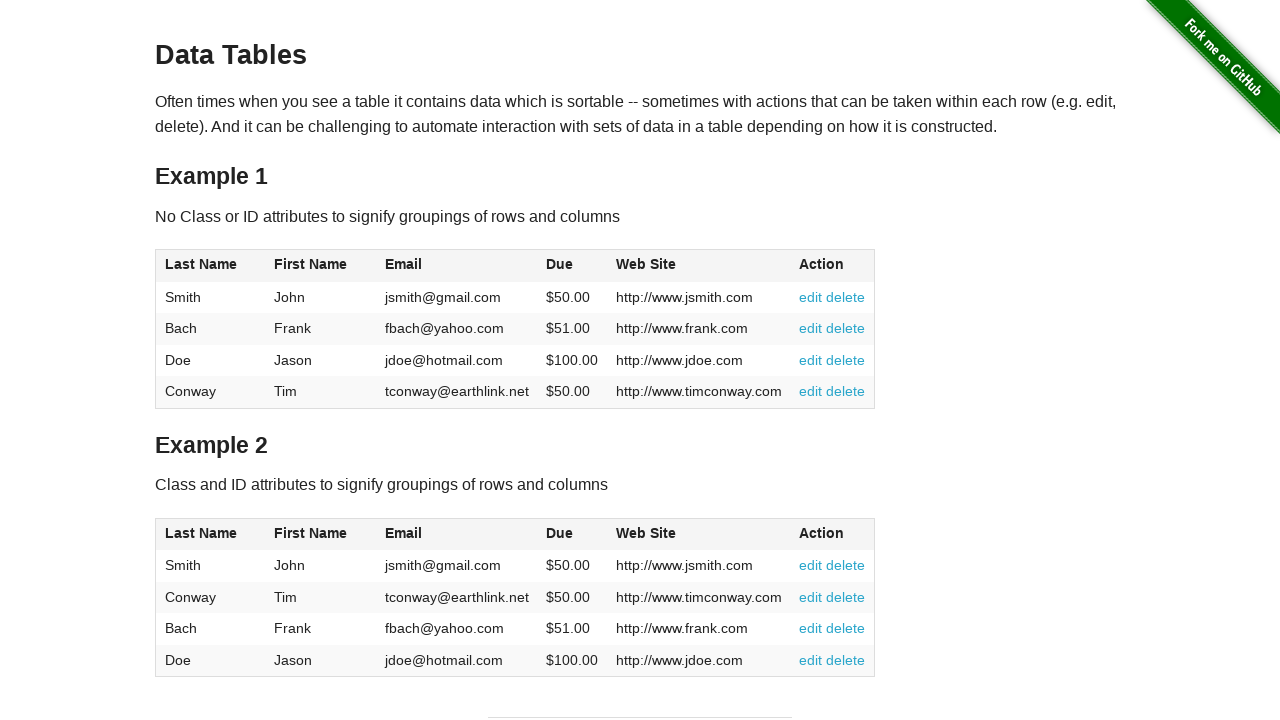

Retrieved all Due column cell elements from table2
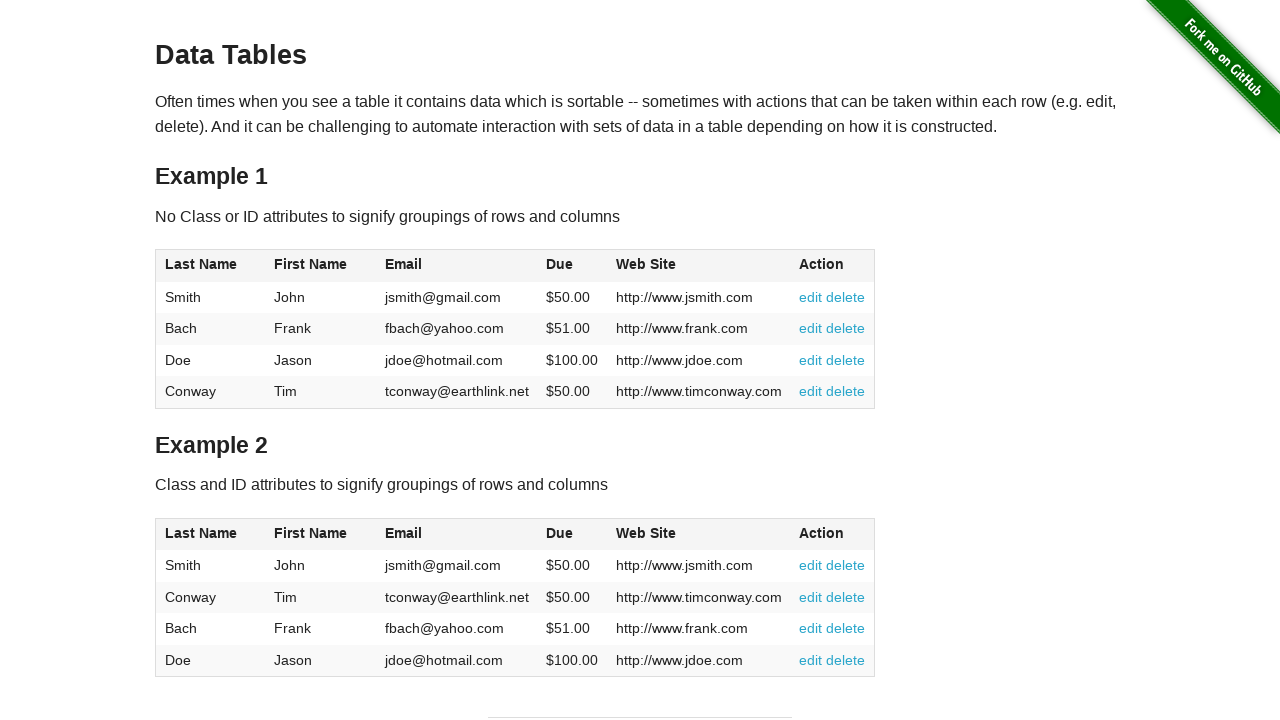

Extracted and converted Due column values to float list
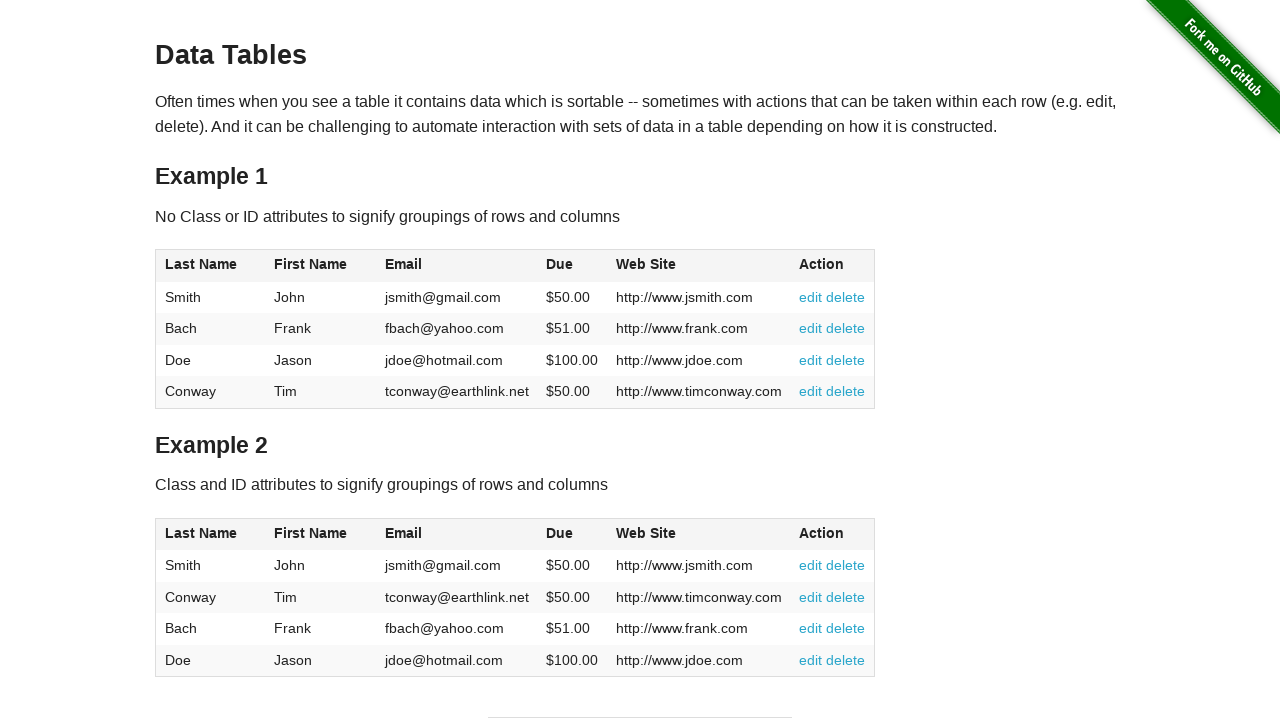

Verified that Due column values are sorted in ascending order
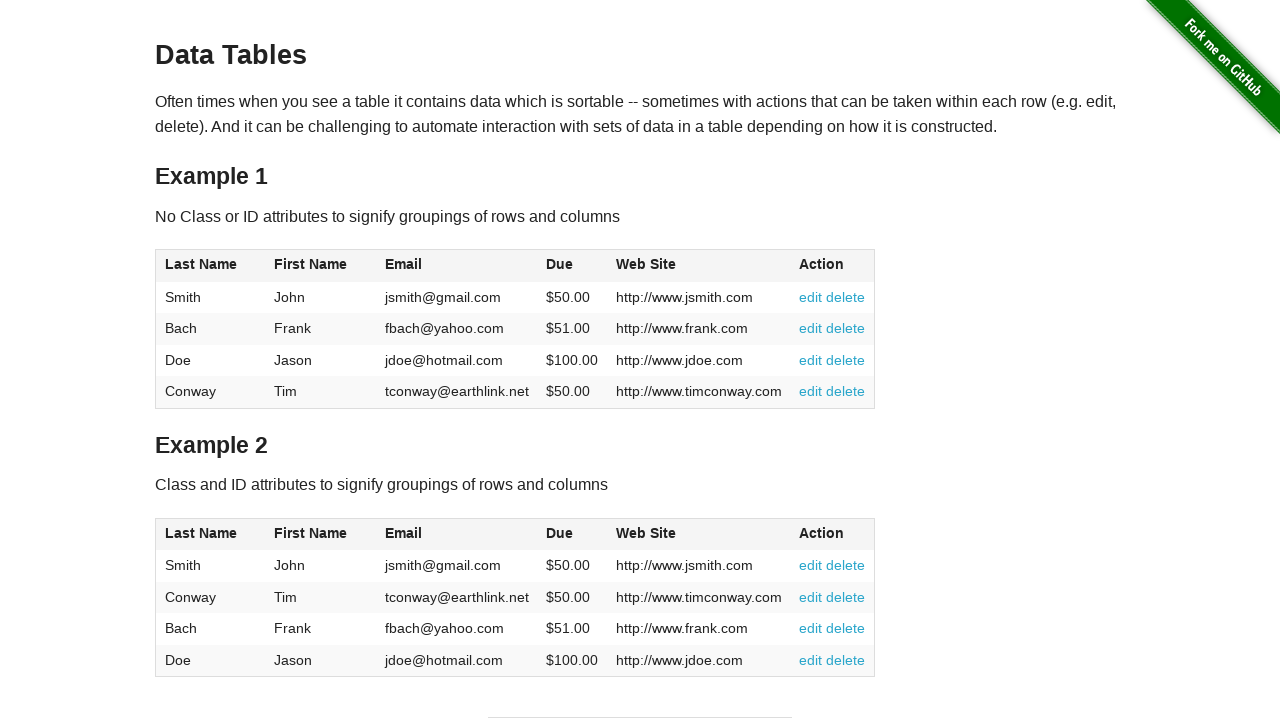

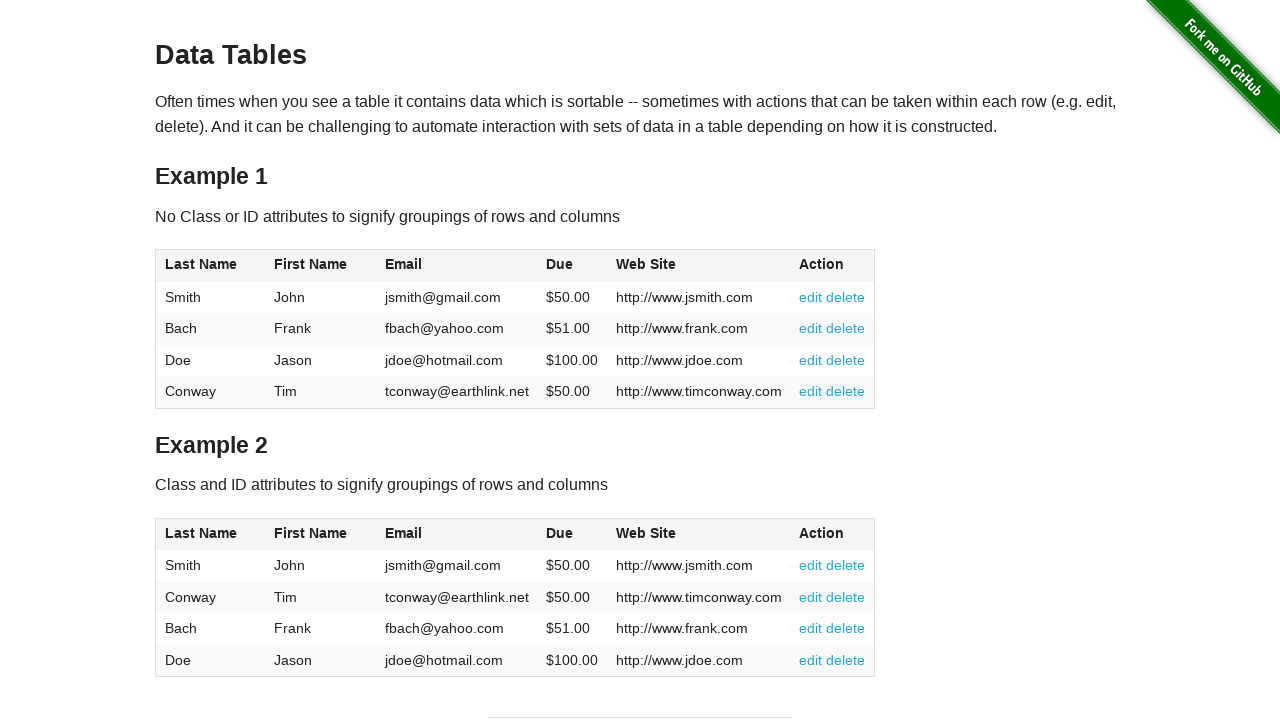